Tests registration form variant 2 by filling required input fields in the first block and submitting the form

Starting URL: http://suninjuly.github.io/registration2

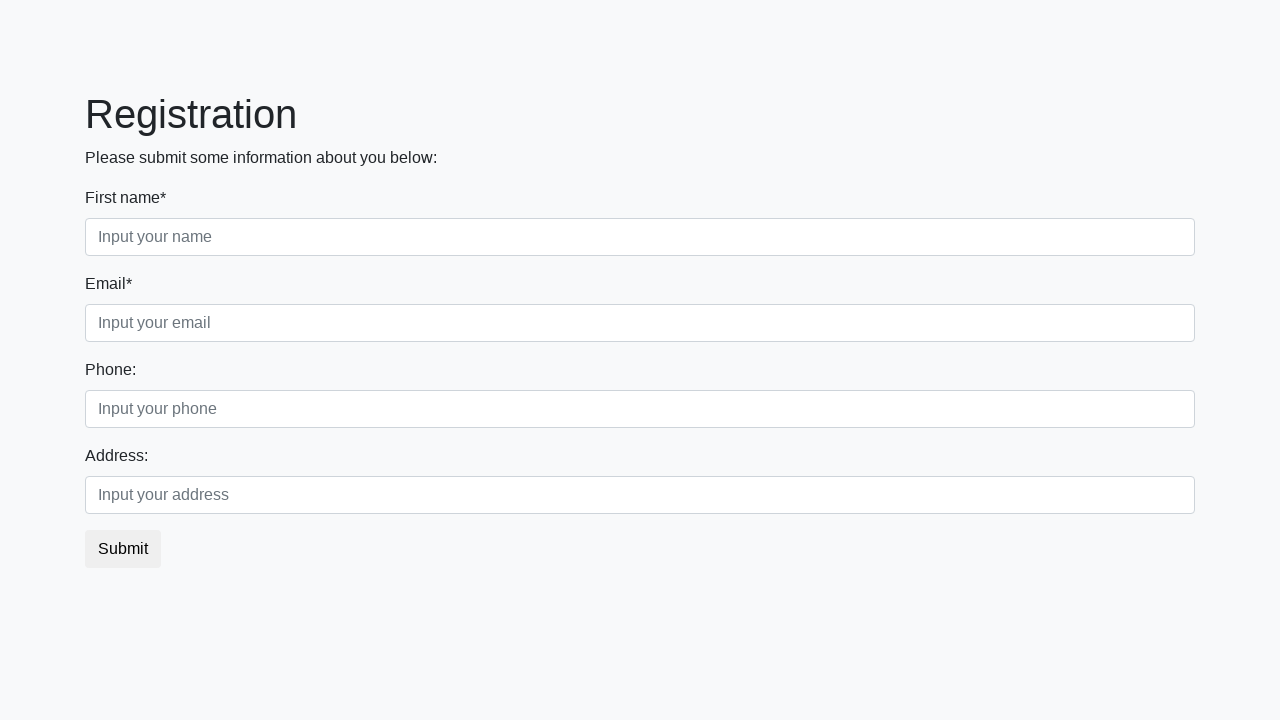

Filled first input field in registration form with 'test' on div.first_block input.first
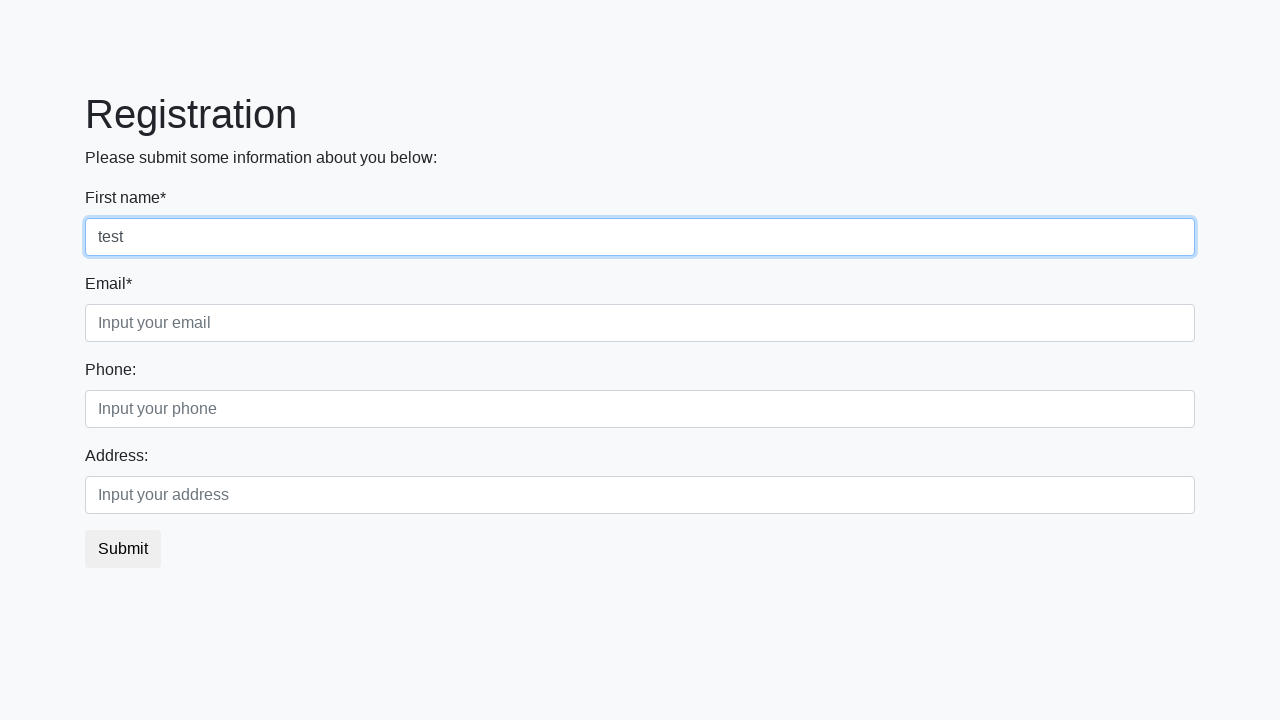

Filled third input field in registration form with 'test' on div.first_block input.third
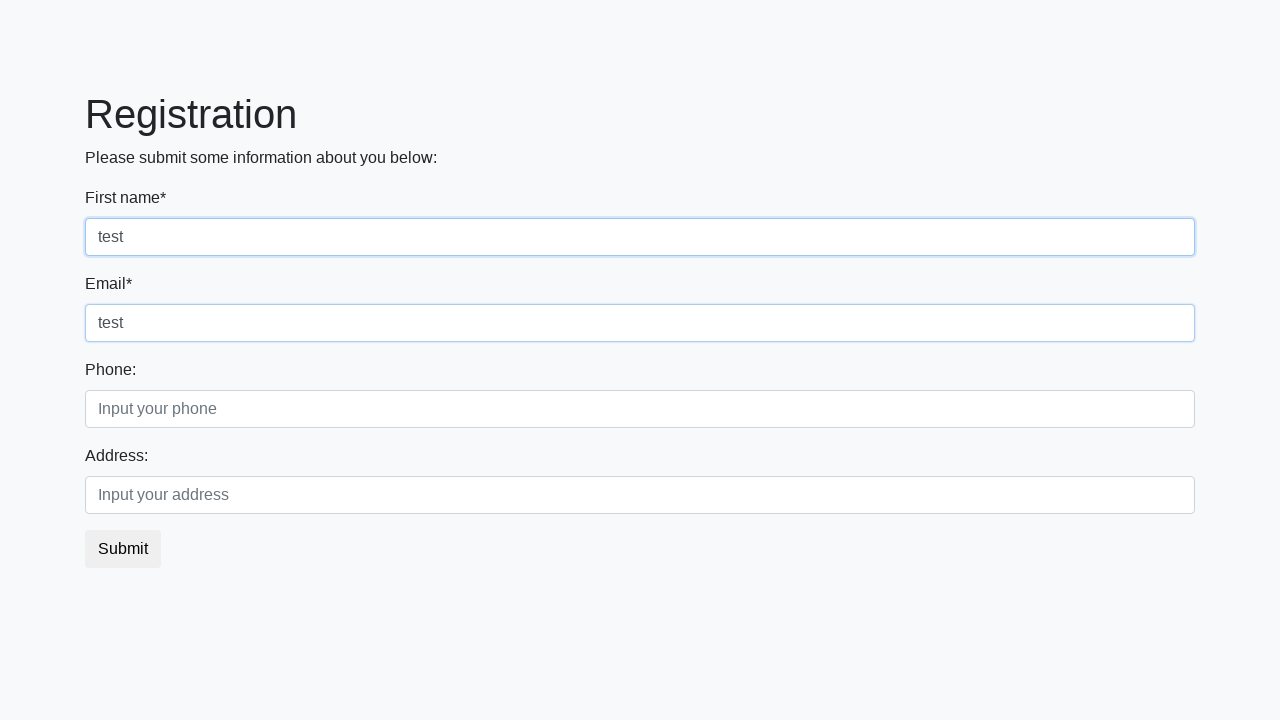

Clicked submit button to submit registration form at (123, 549) on button.btn
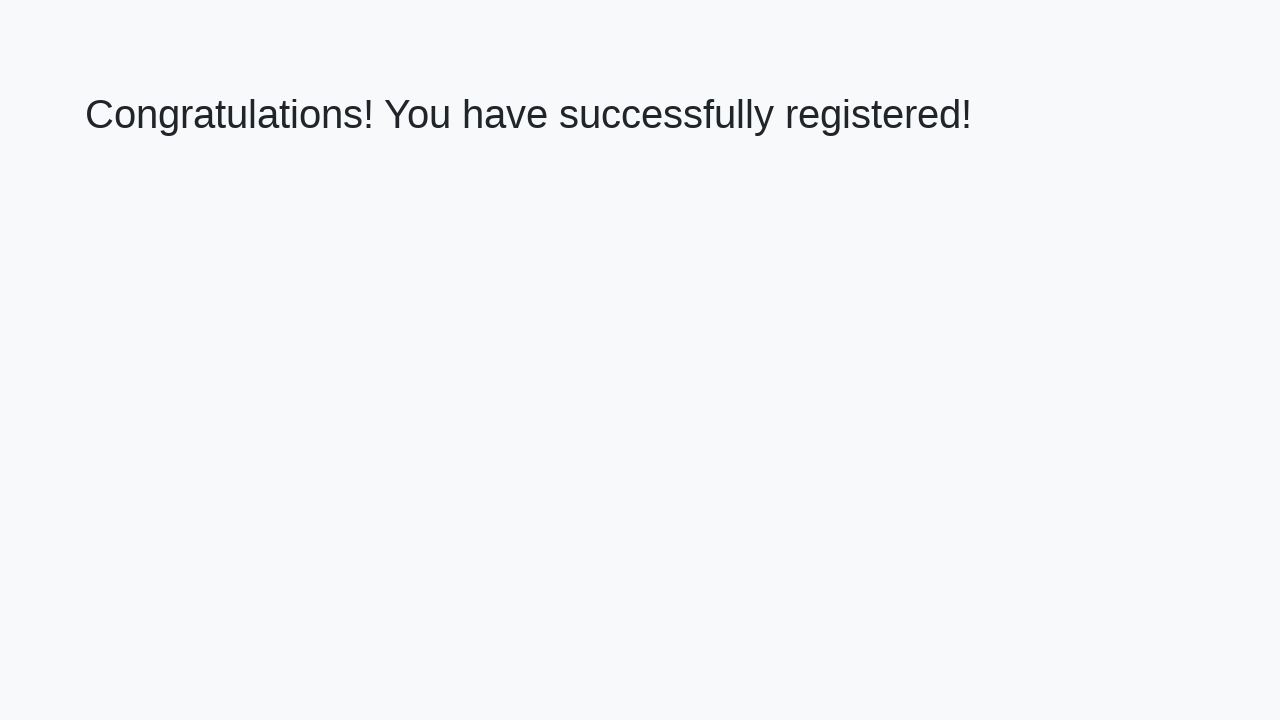

Success page loaded with heading element visible
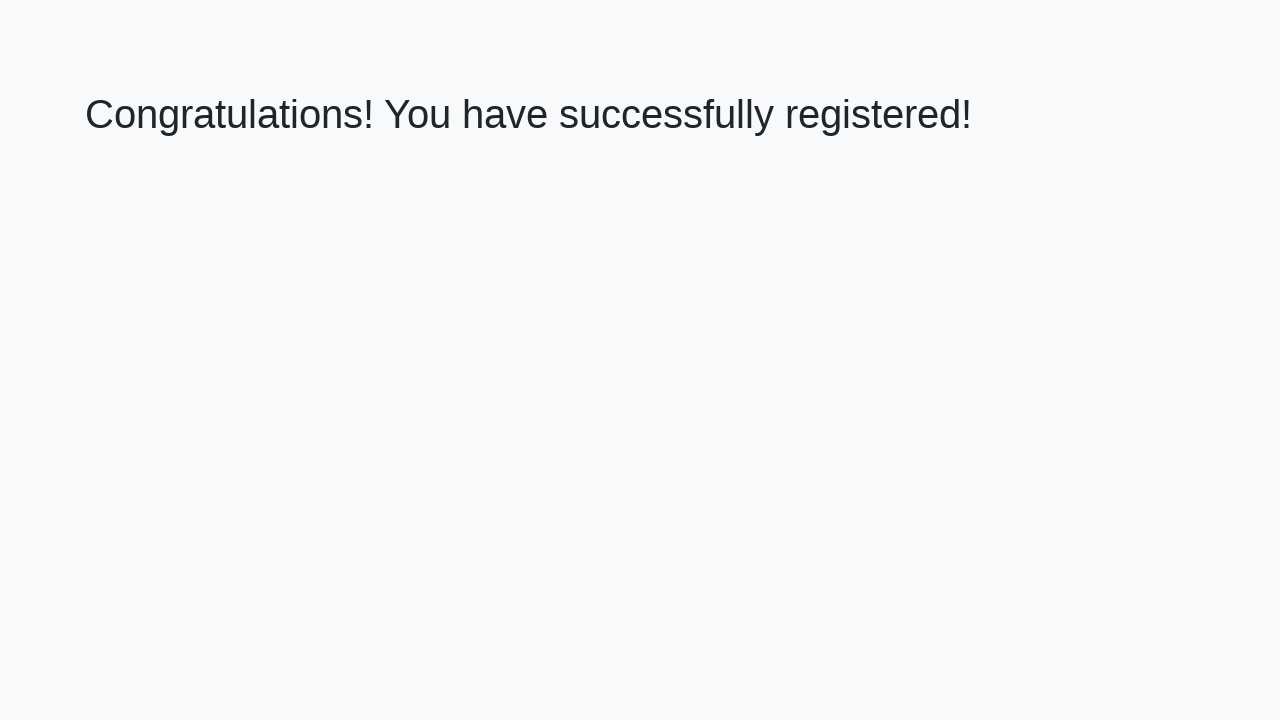

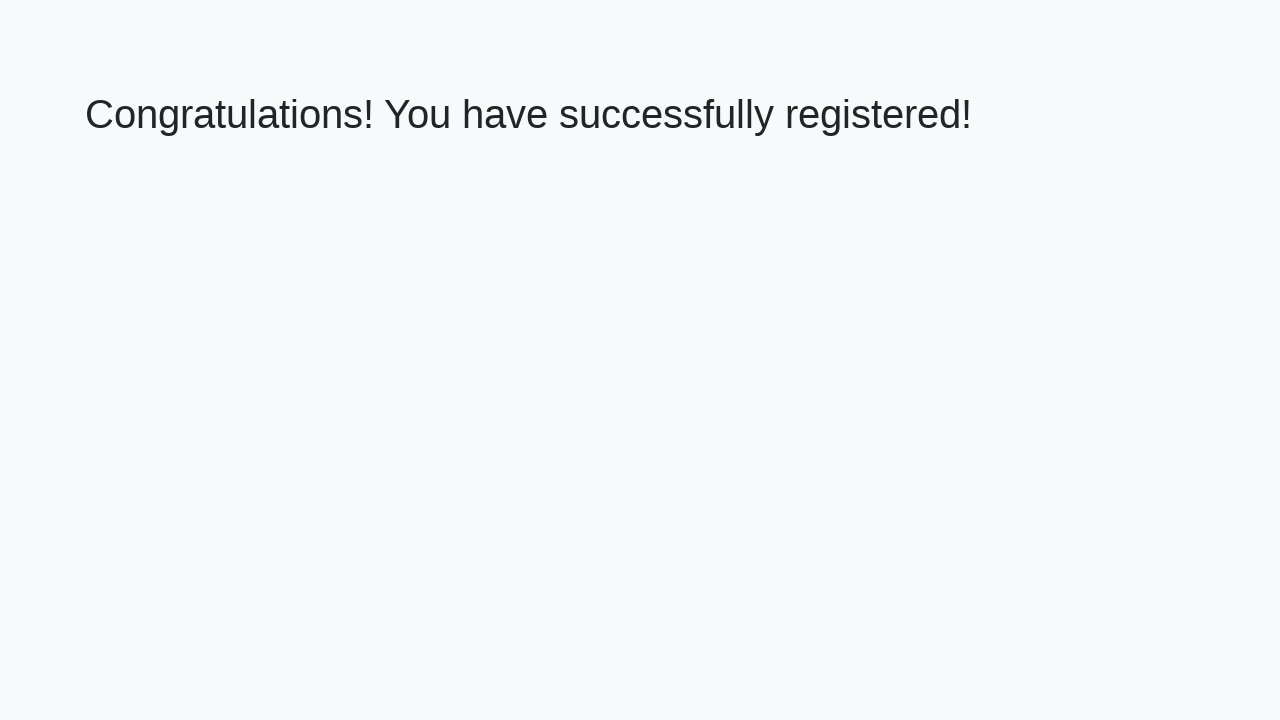